Tests JavaScript confirm and prompt alerts by dismissing a confirm dialog, then entering text in a prompt dialog and verifying the results

Starting URL: https://the-internet.herokuapp.com/javascript_alerts

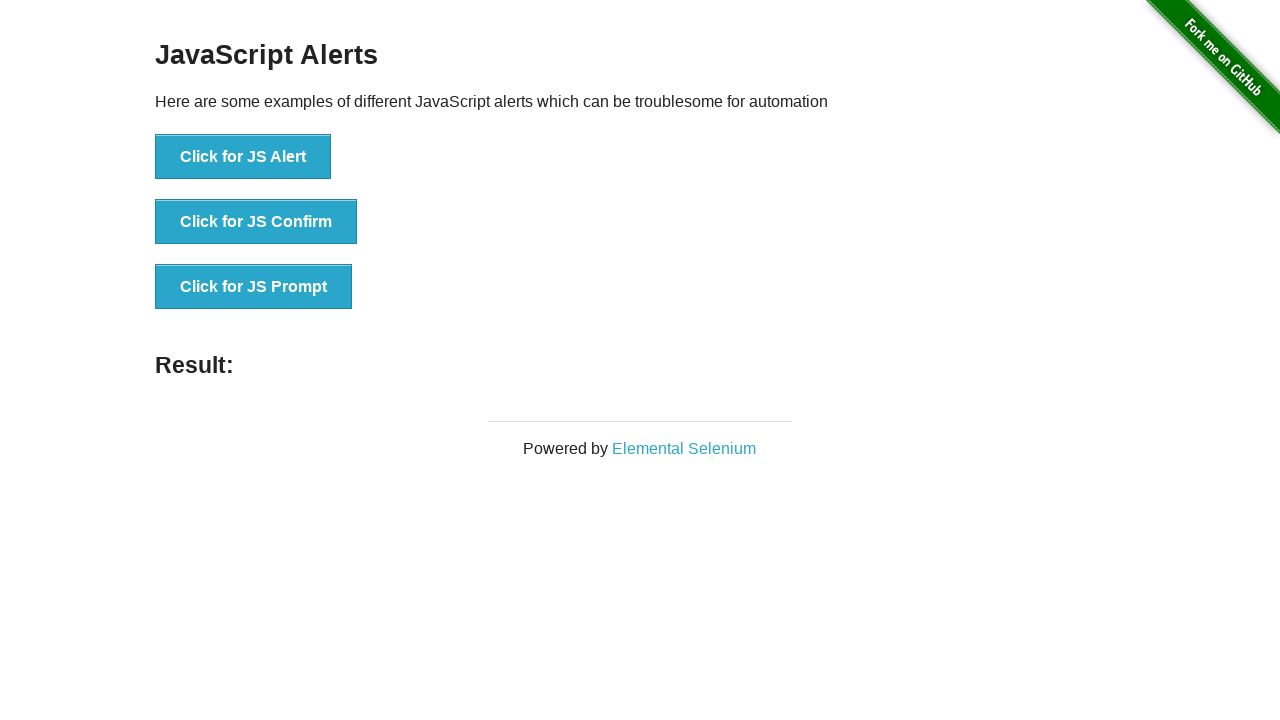

Set up dialog handler to dismiss confirm dialog
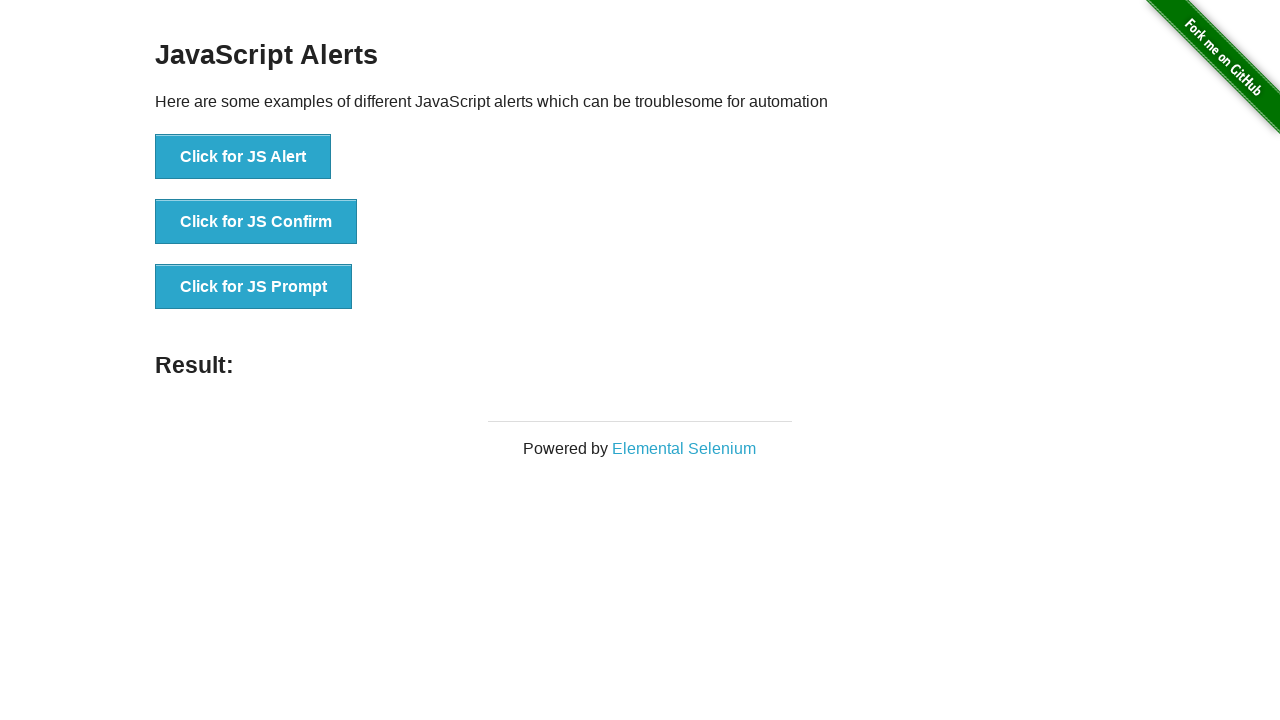

Clicked 'Click for JS Confirm' button to trigger confirm dialog at (256, 222) on xpath=//*[text()='Click for JS Confirm']
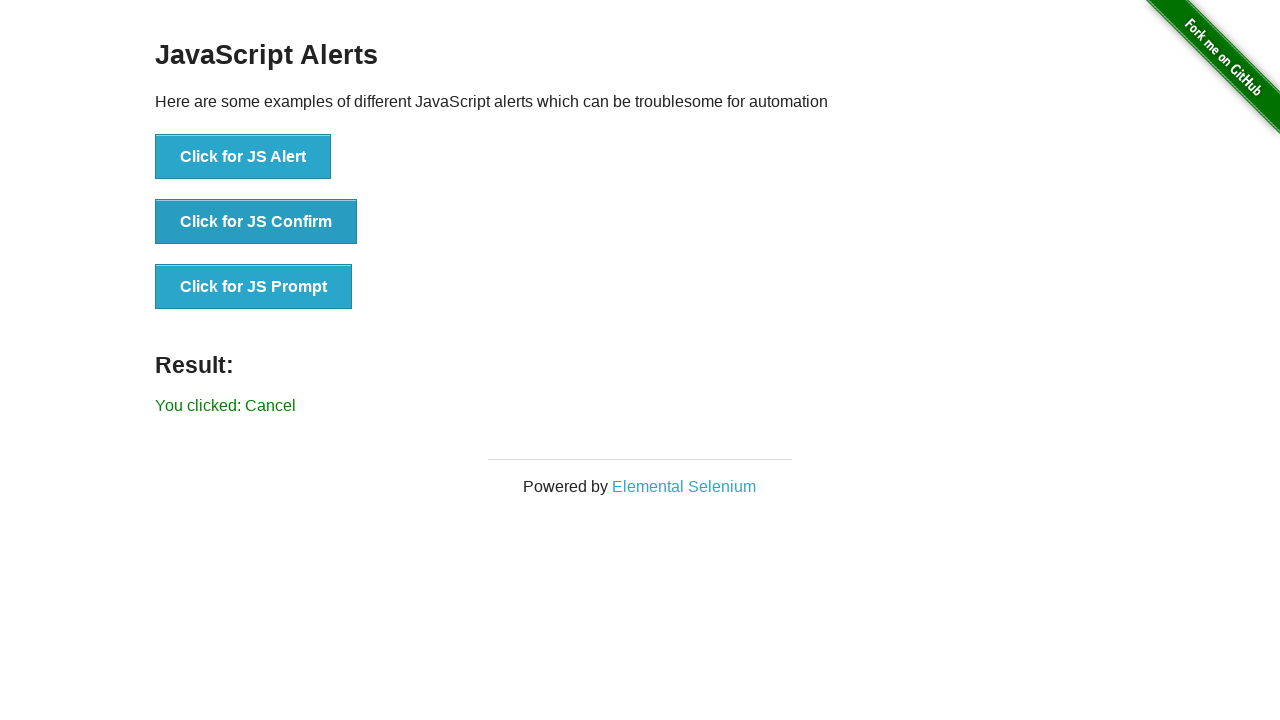

Waited for result element to appear after dismissing confirm dialog
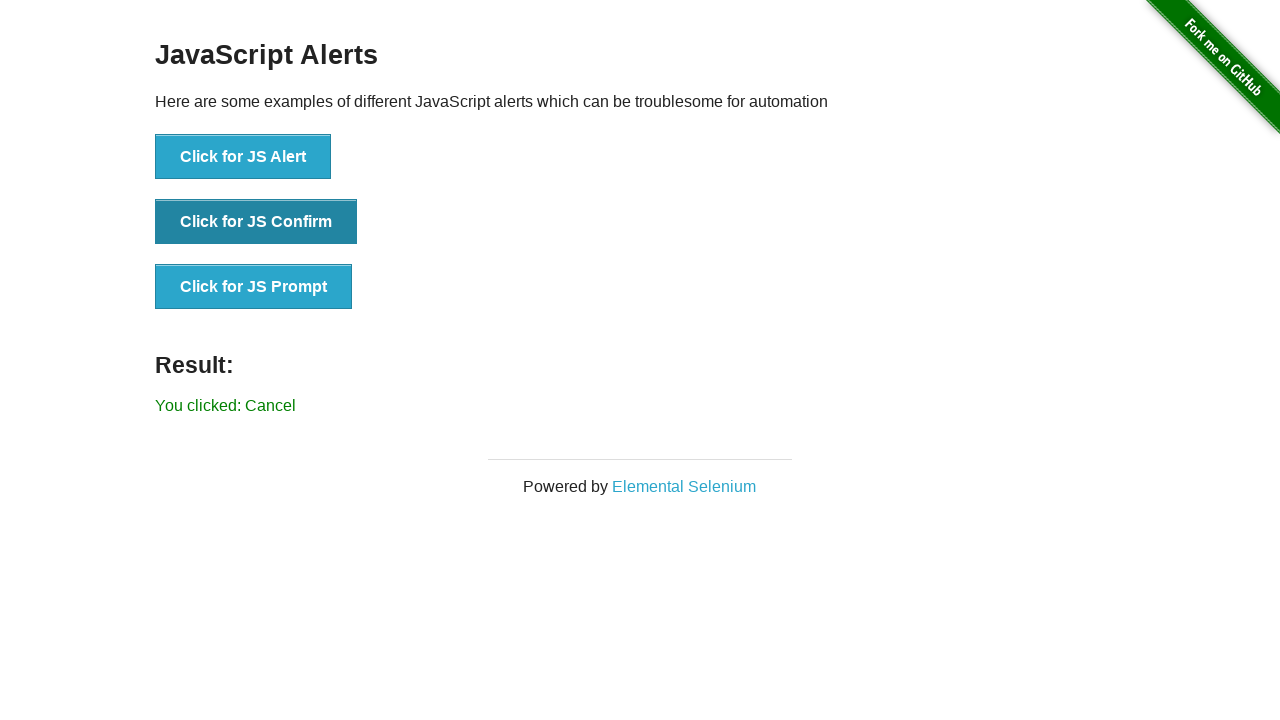

Retrieved result text content
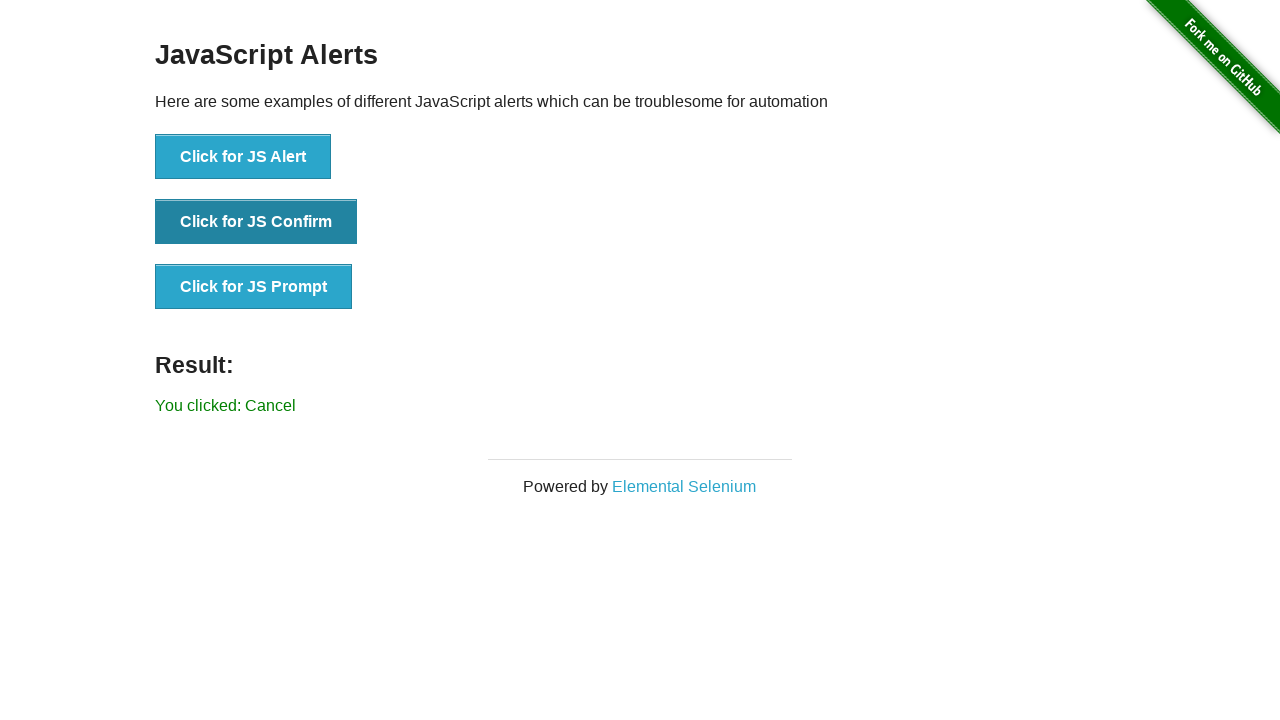

Verified that result does not contain 'successfuly'
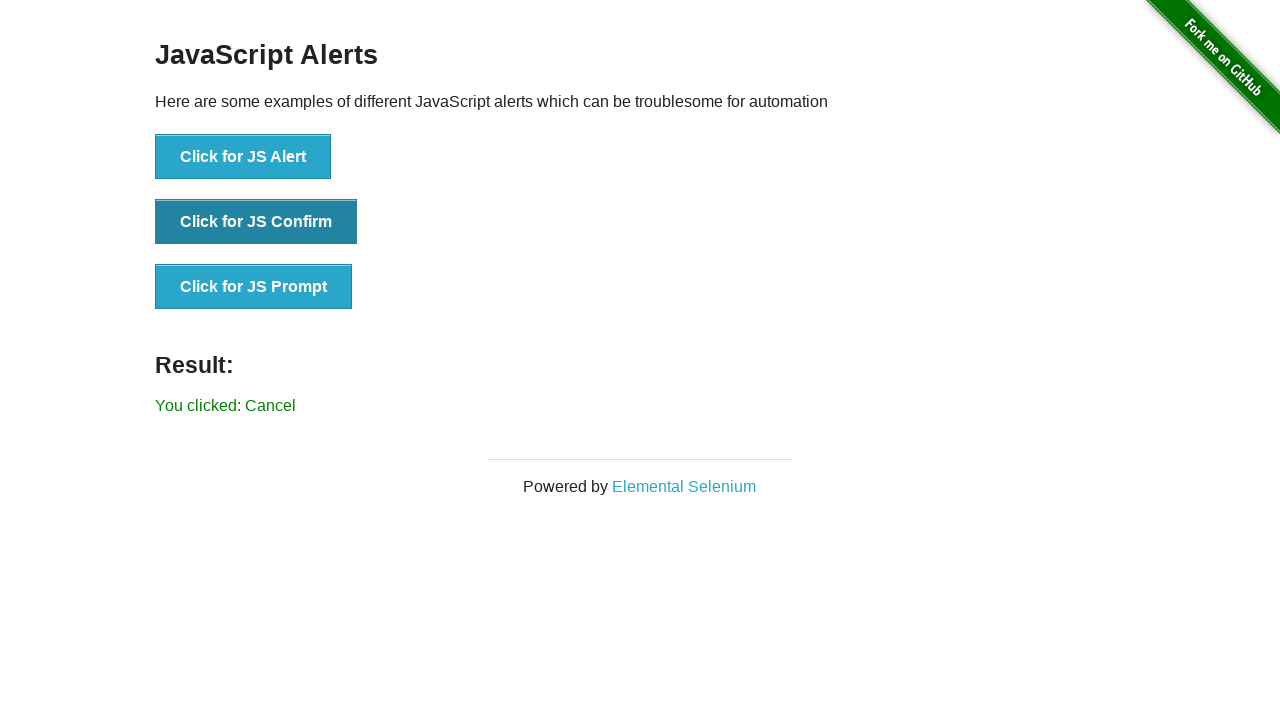

Set up dialog handler to accept prompt dialog with name 'Fatih'
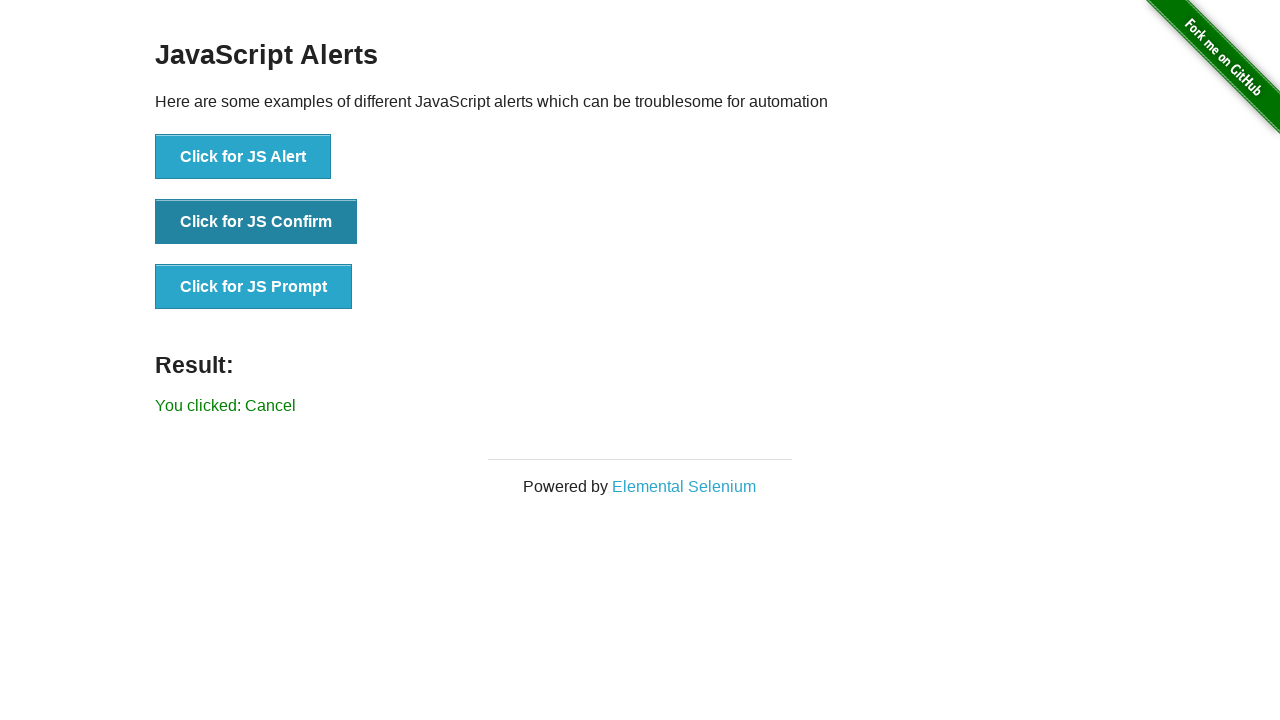

Clicked button to trigger JS prompt dialog at (254, 287) on xpath=//*[@onclick='jsPrompt()']
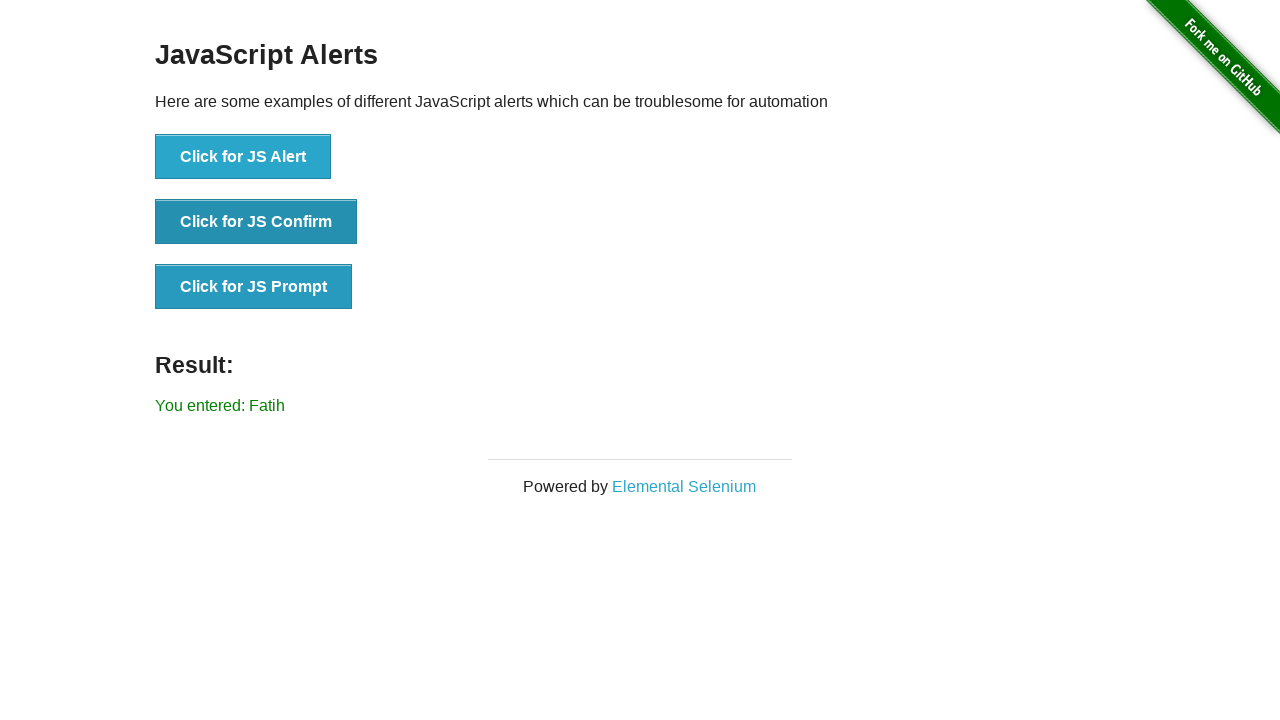

Waited for result element to appear after submitting prompt
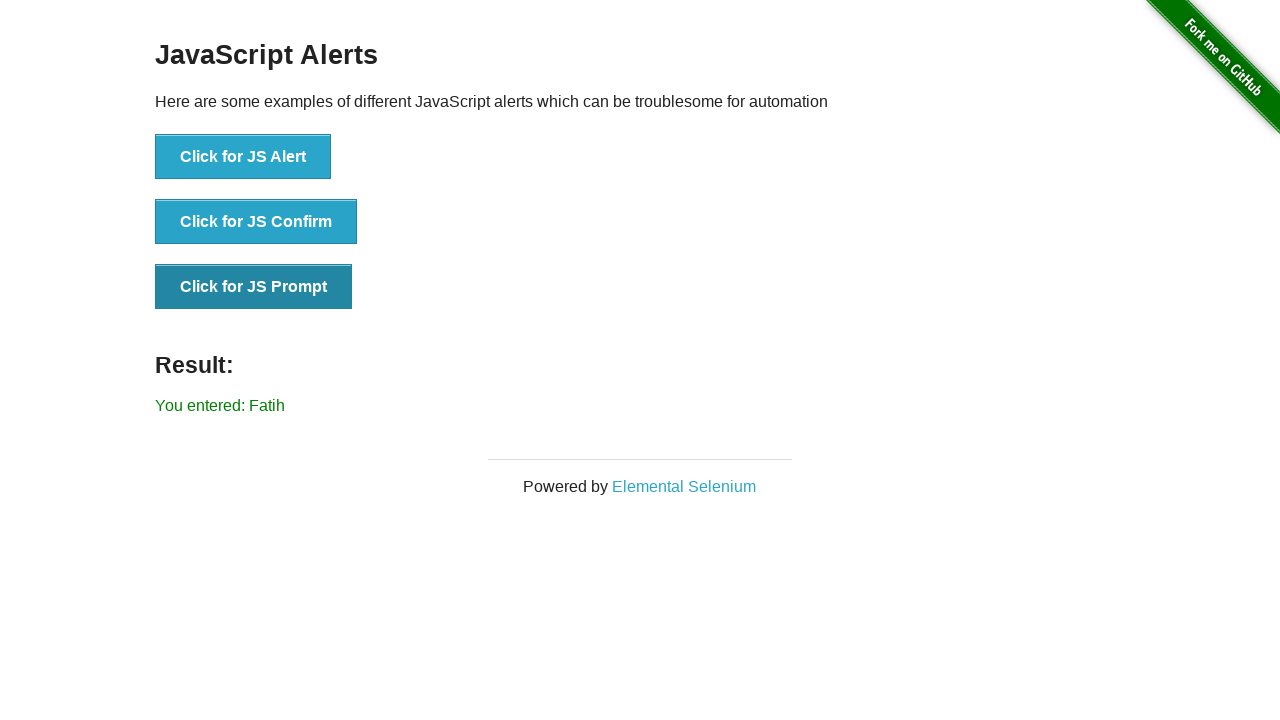

Retrieved result text content after prompt submission
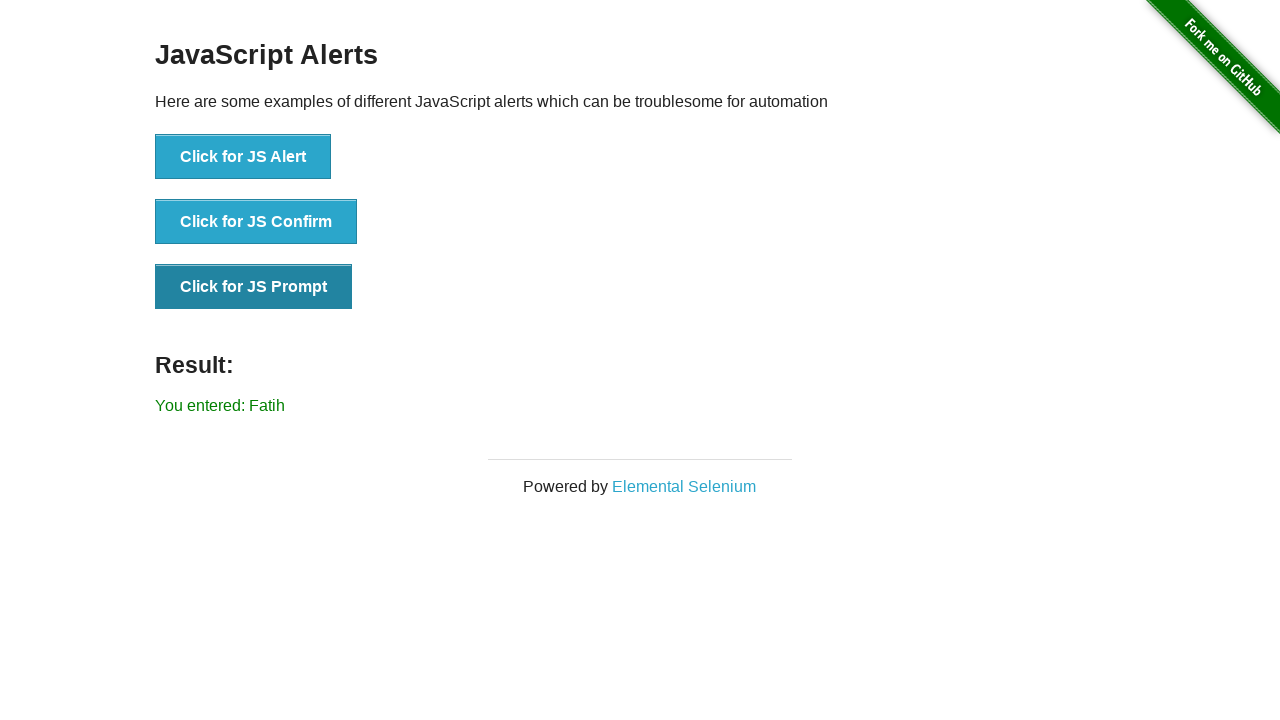

Verified that result contains the entered name 'Fatih'
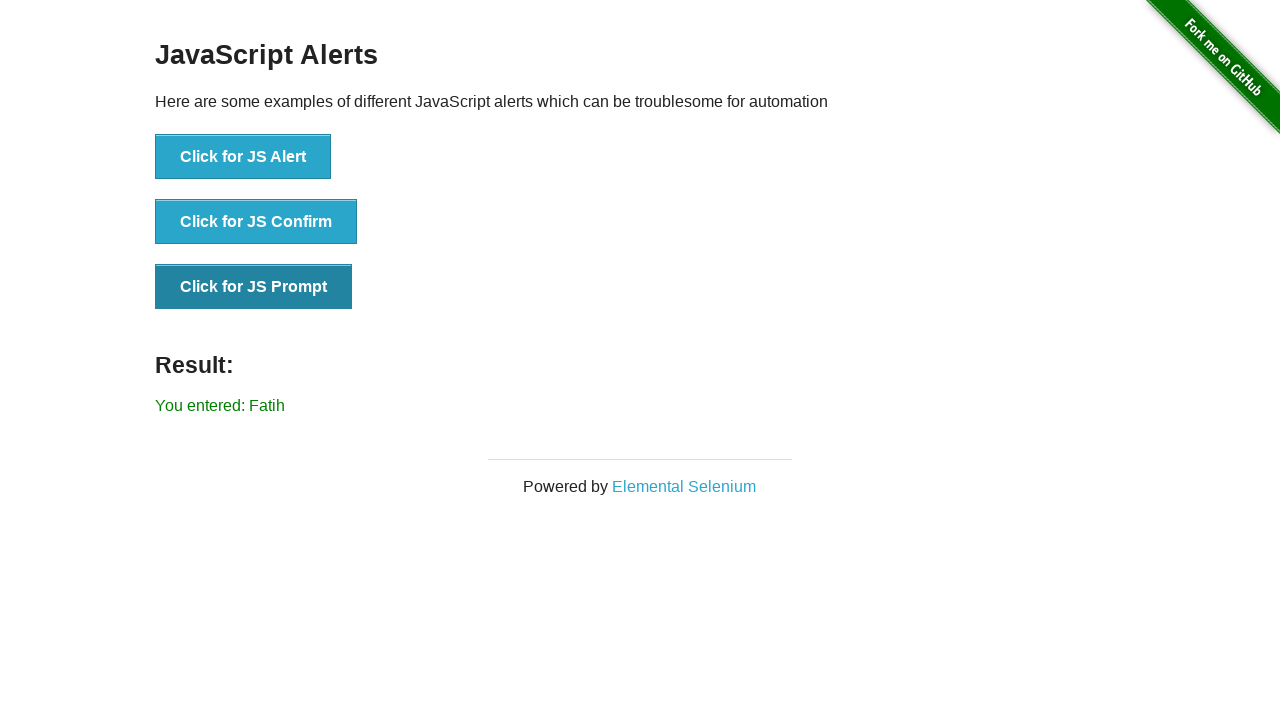

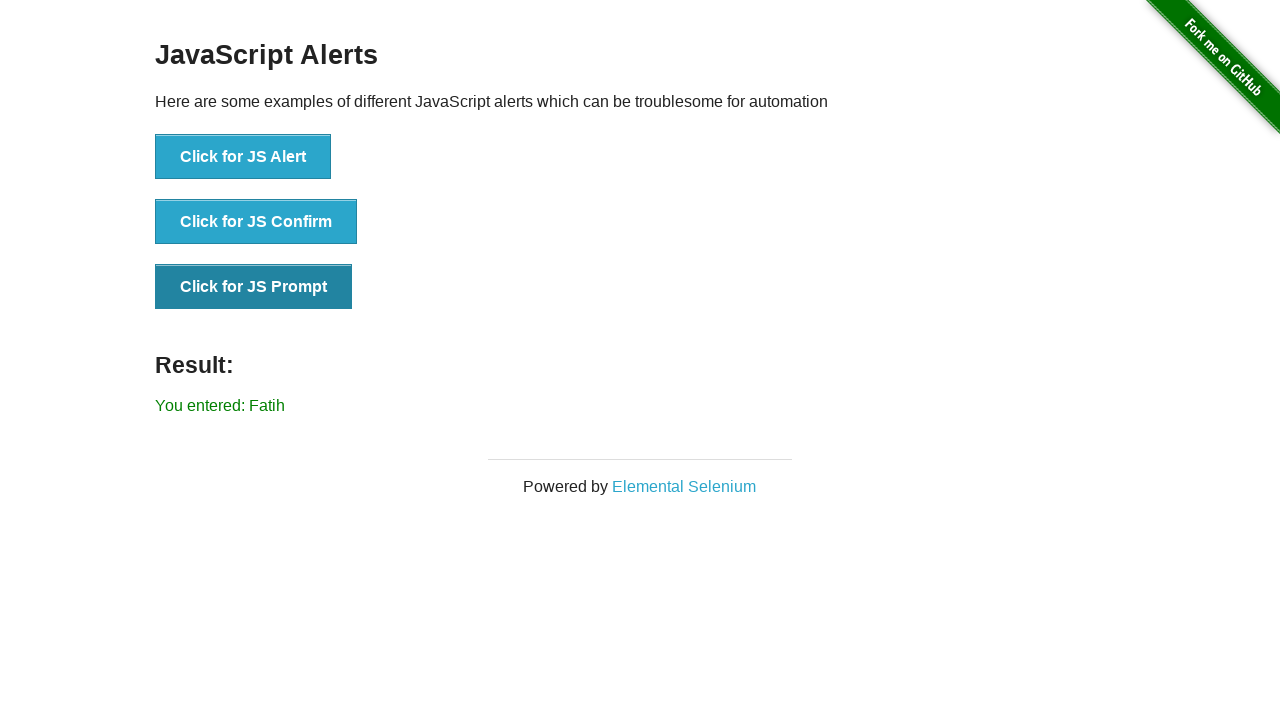